Launches the Flipkart homepage and verifies the page loads successfully

Starting URL: https://www.flipkart.com/

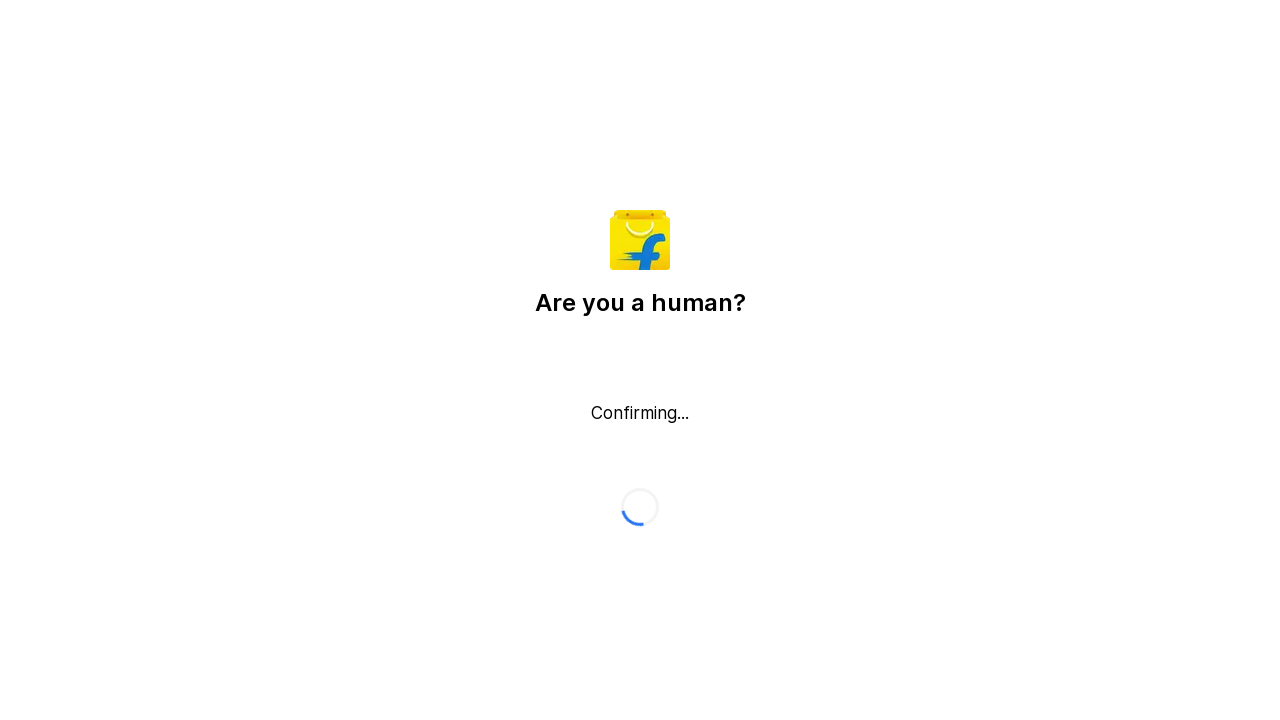

Waited for page DOM to finish loading
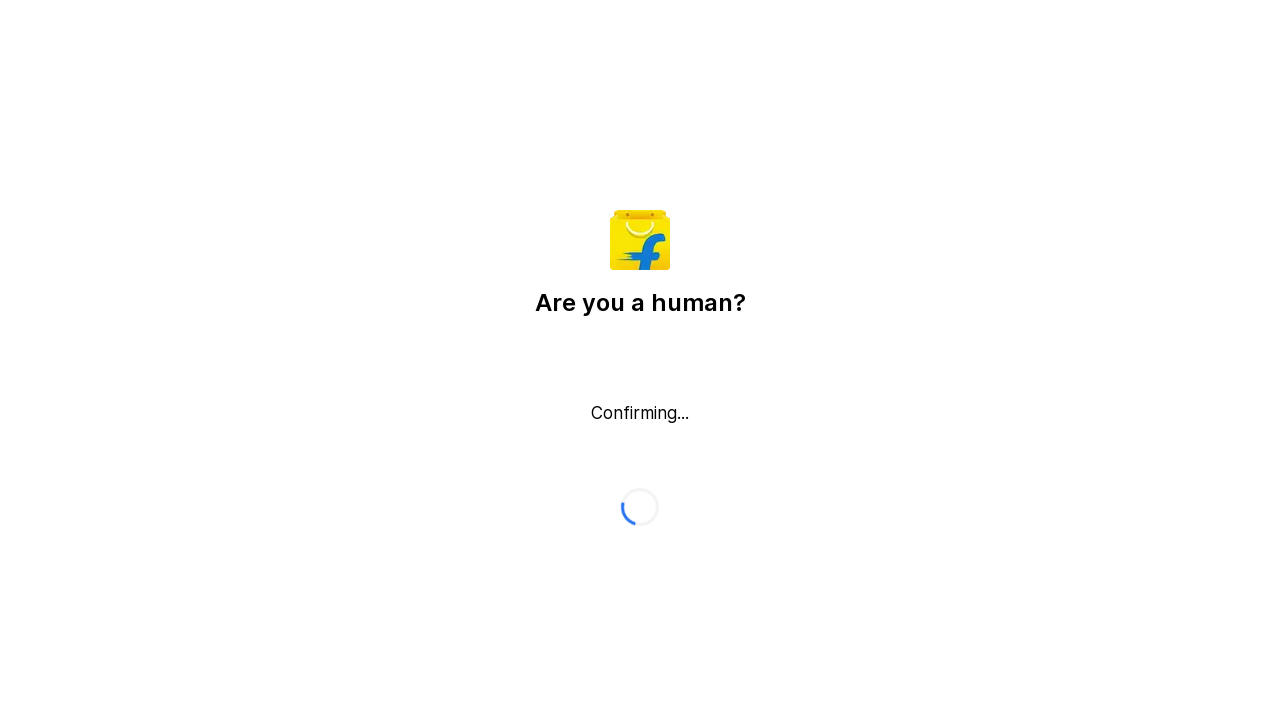

Verified body element loaded successfully
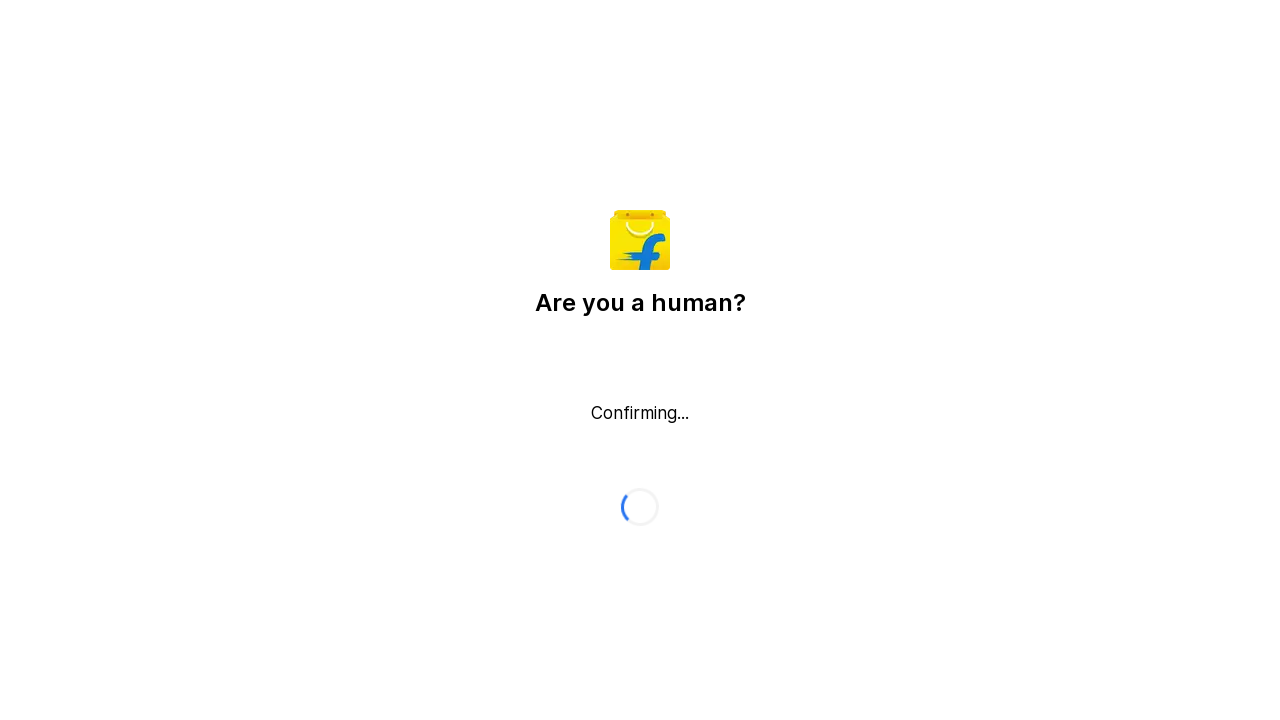

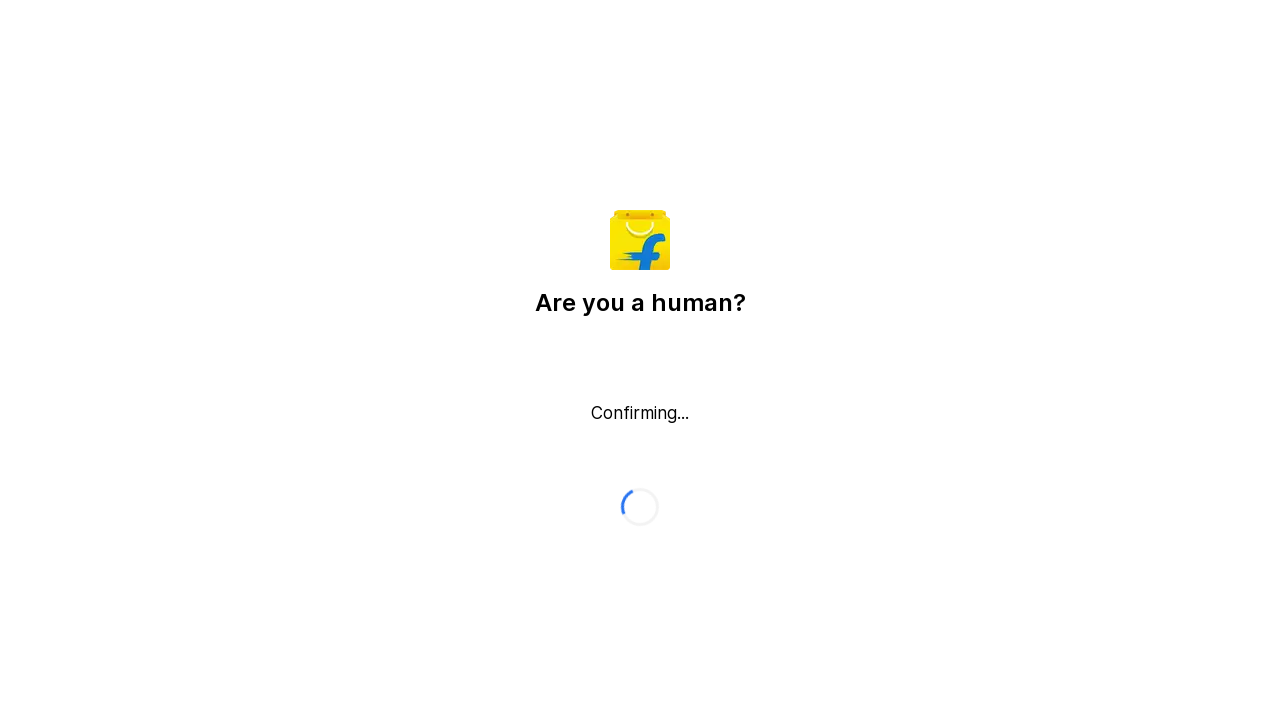